Creates a todo list, opens it, and adds three tasks to the list by filling the input and pressing Enter for each task.

Starting URL: https://eviltester.github.io/simpletodolist/todolists.html

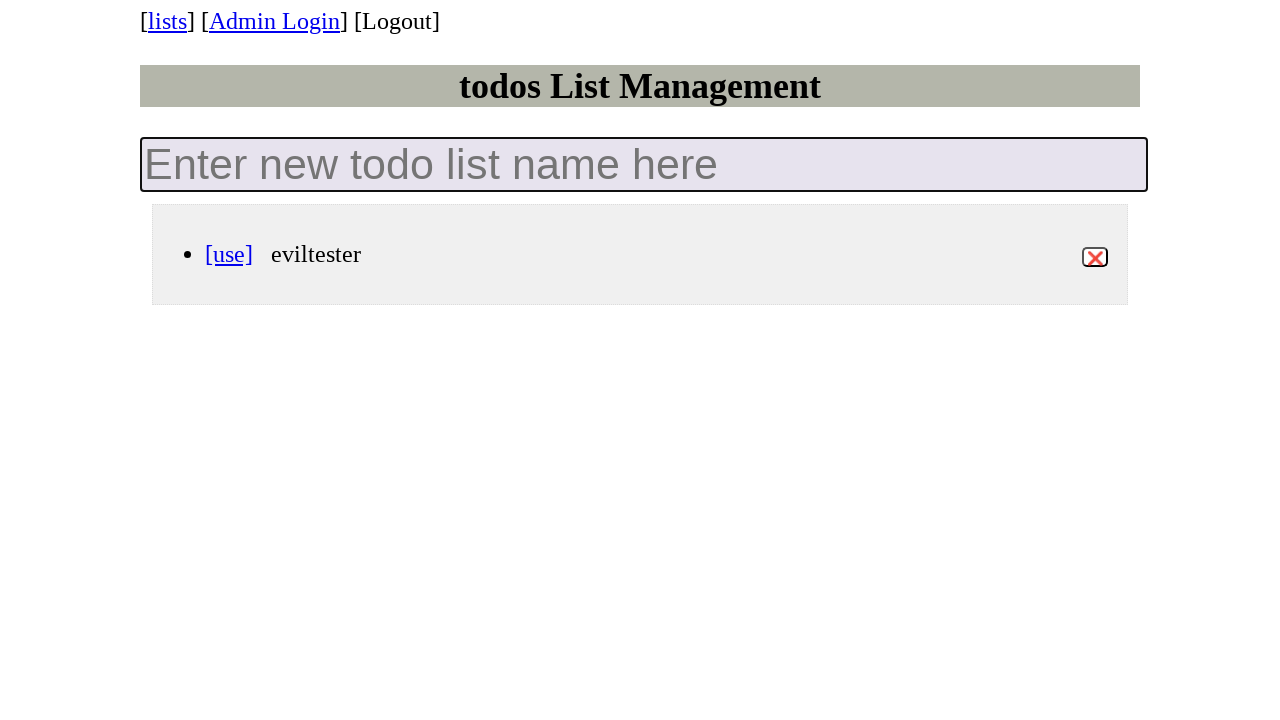

Filled todo list name field with 'Tests' on internal:attr=[placeholder="Enter new todo list name here"i]
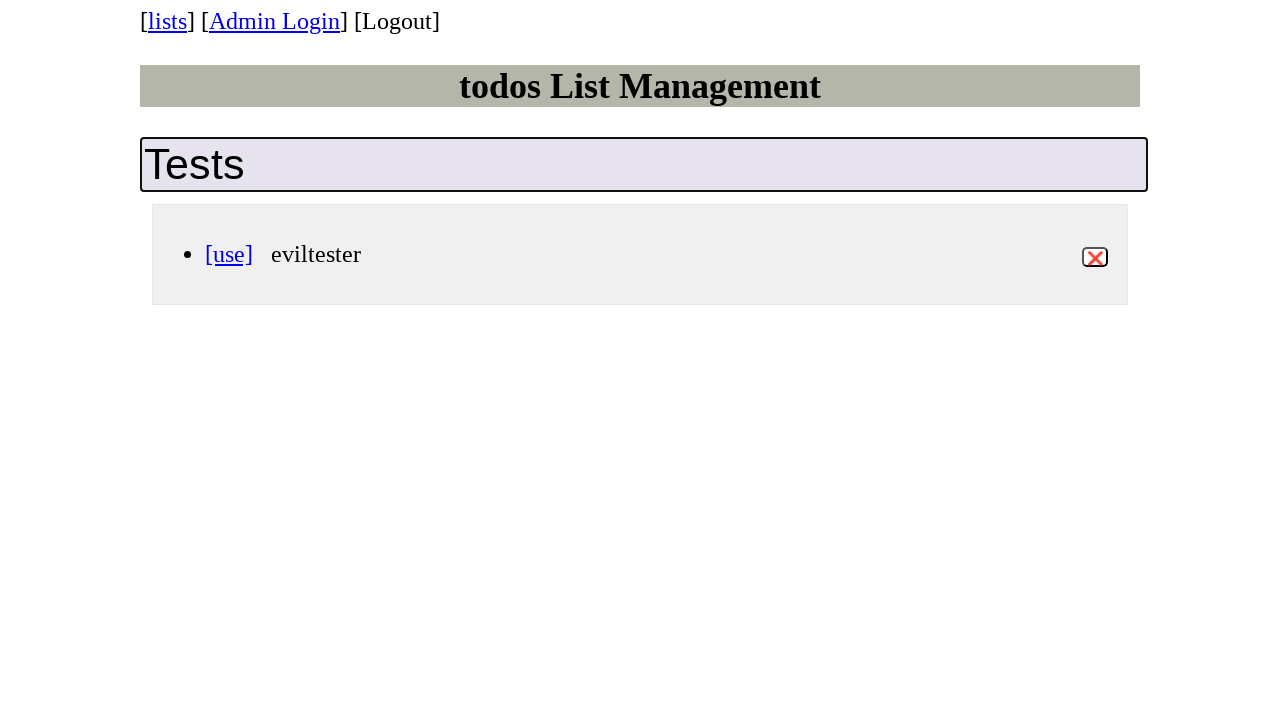

Pressed Enter to create todo list named 'Tests'
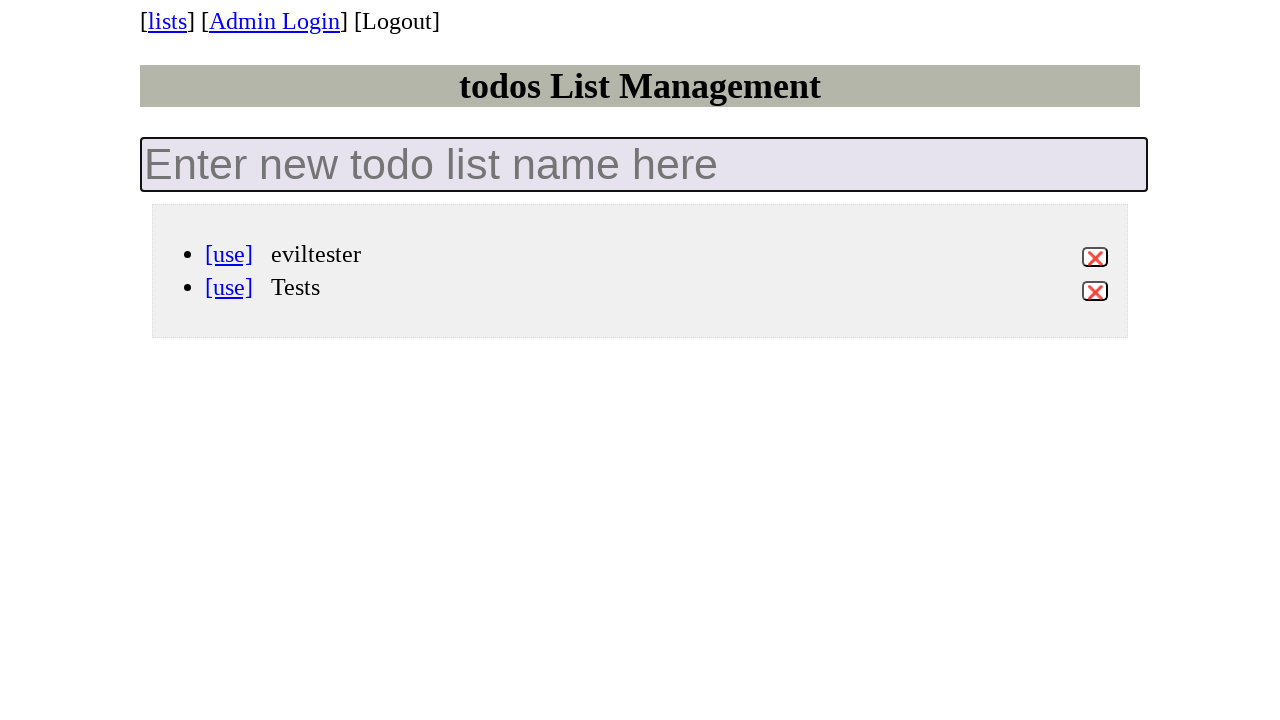

Clicked link to open 'Tests' todo list at (229, 287) on div >> internal:has-text="[use] Tests"i >> internal:role=link
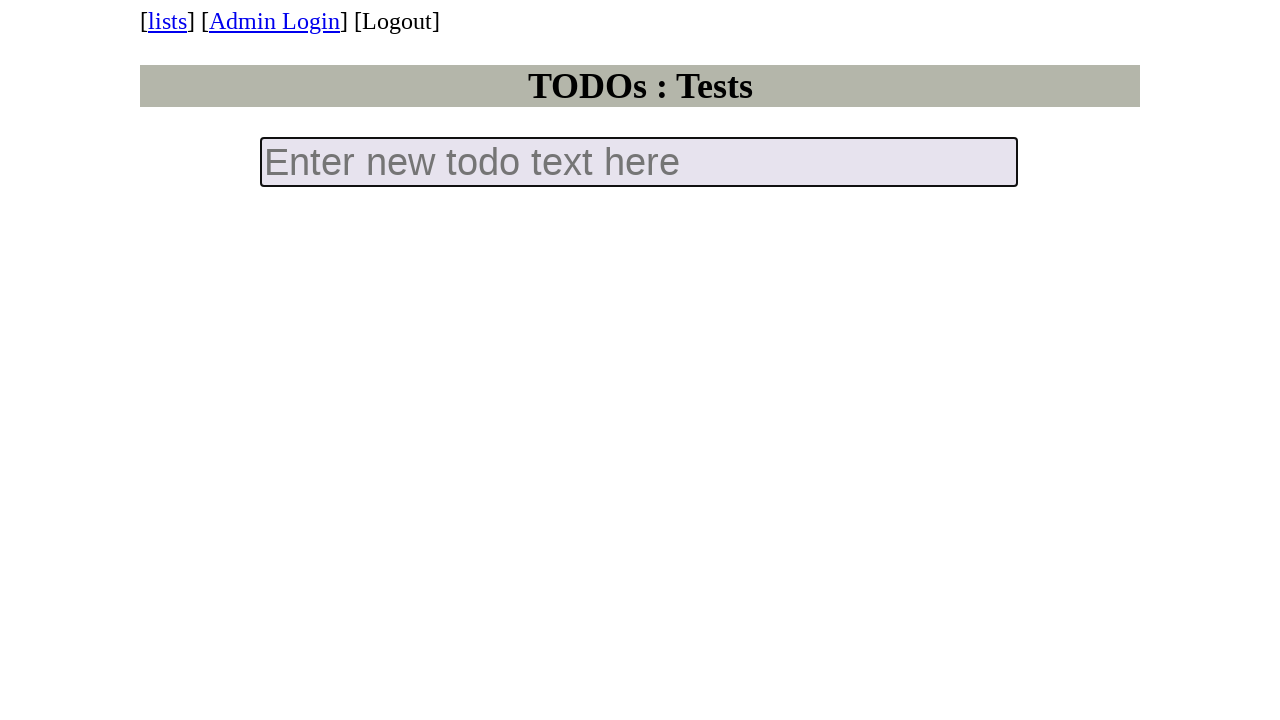

Filled task input field with 'can log in' on internal:attr=[placeholder="Enter new todo text here"i]
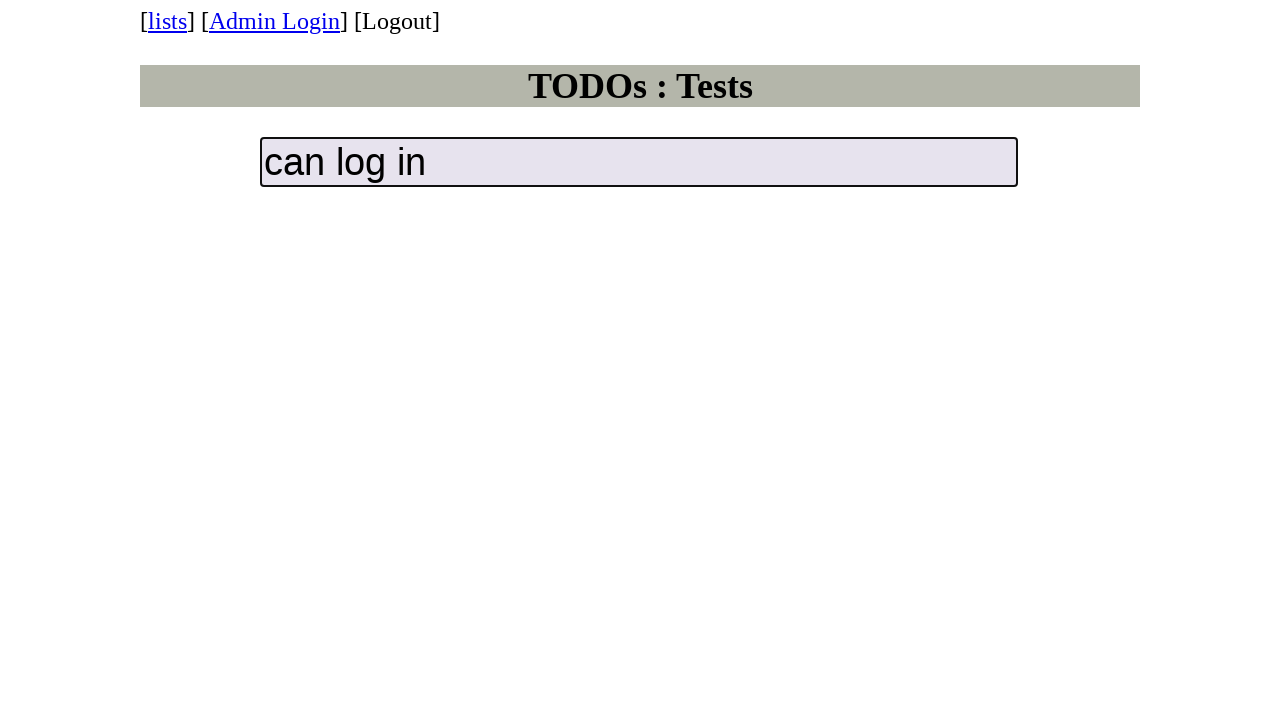

Pressed Enter to add 'can log in' task
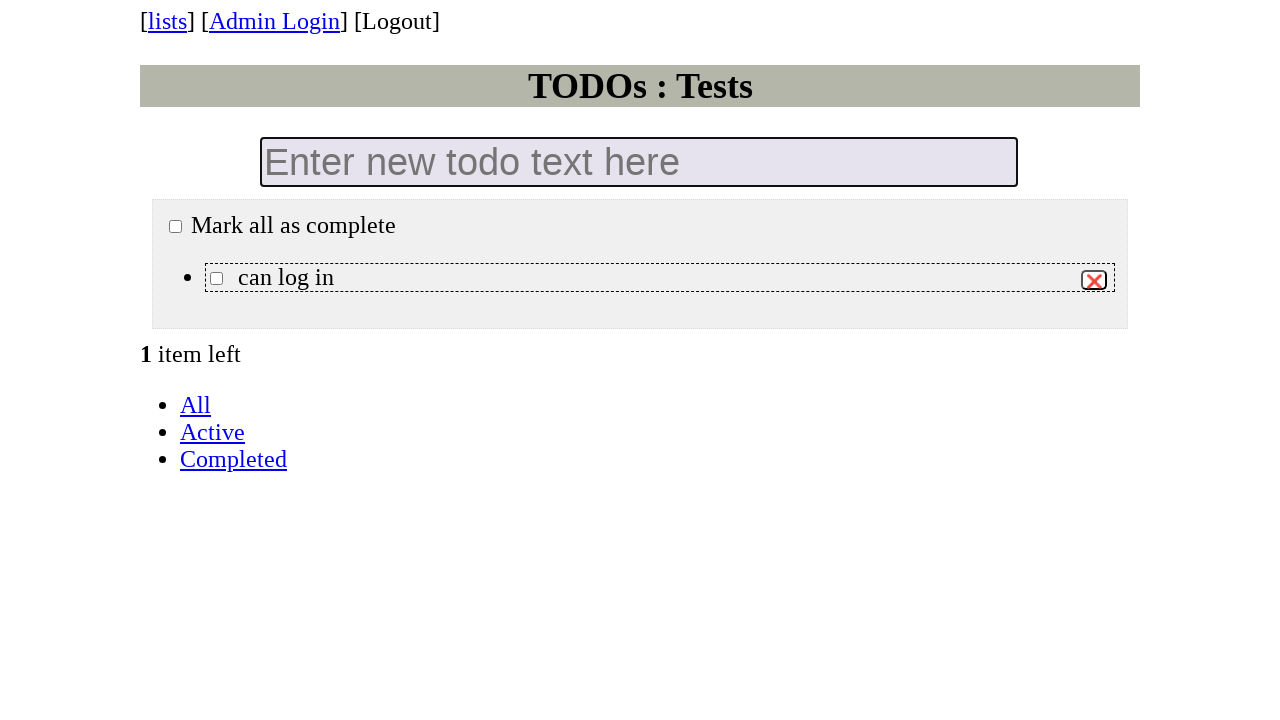

Filled task input field with 'can create list' on internal:attr=[placeholder="Enter new todo text here"i]
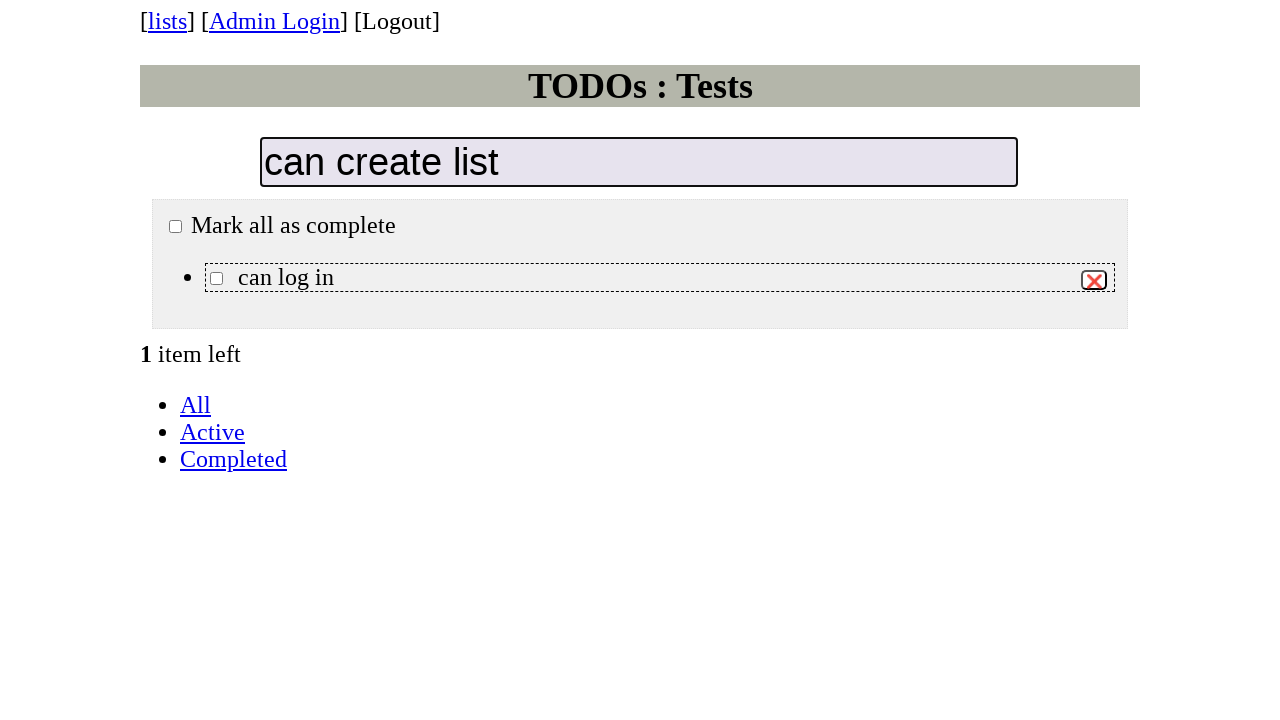

Pressed Enter to add 'can create list' task
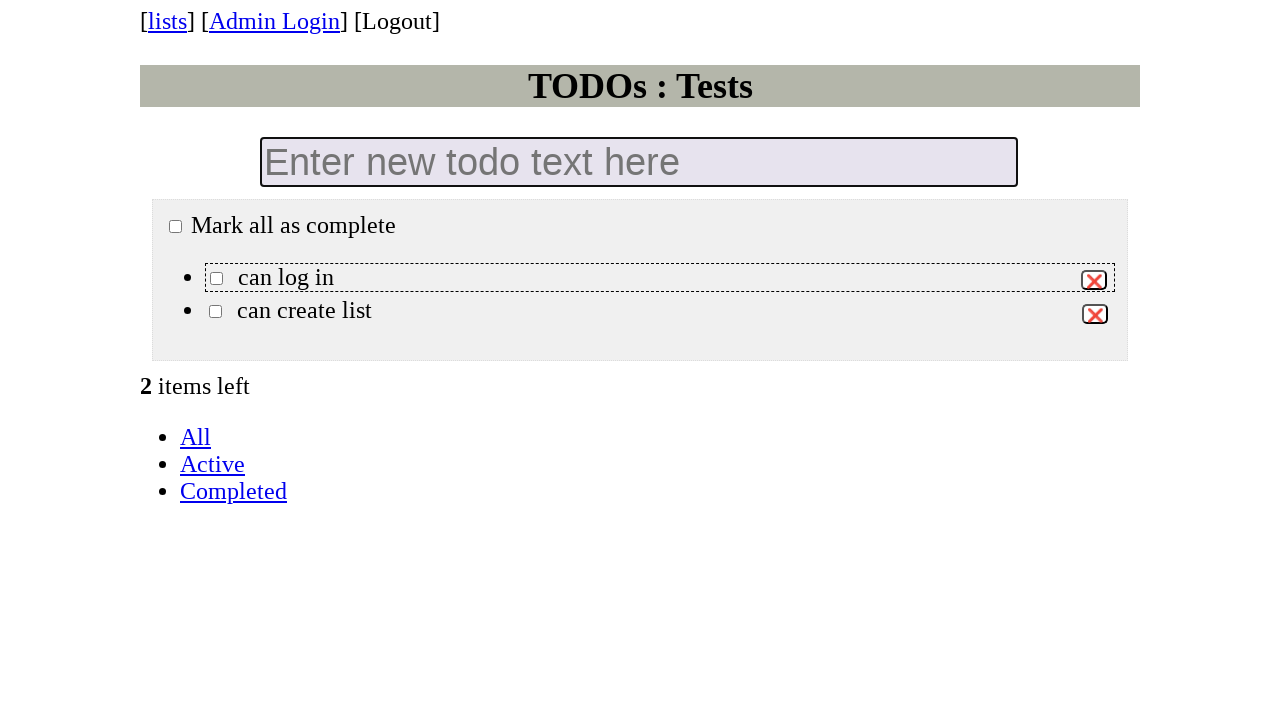

Filled task input field with 'can add tasks to list' on internal:attr=[placeholder="Enter new todo text here"i]
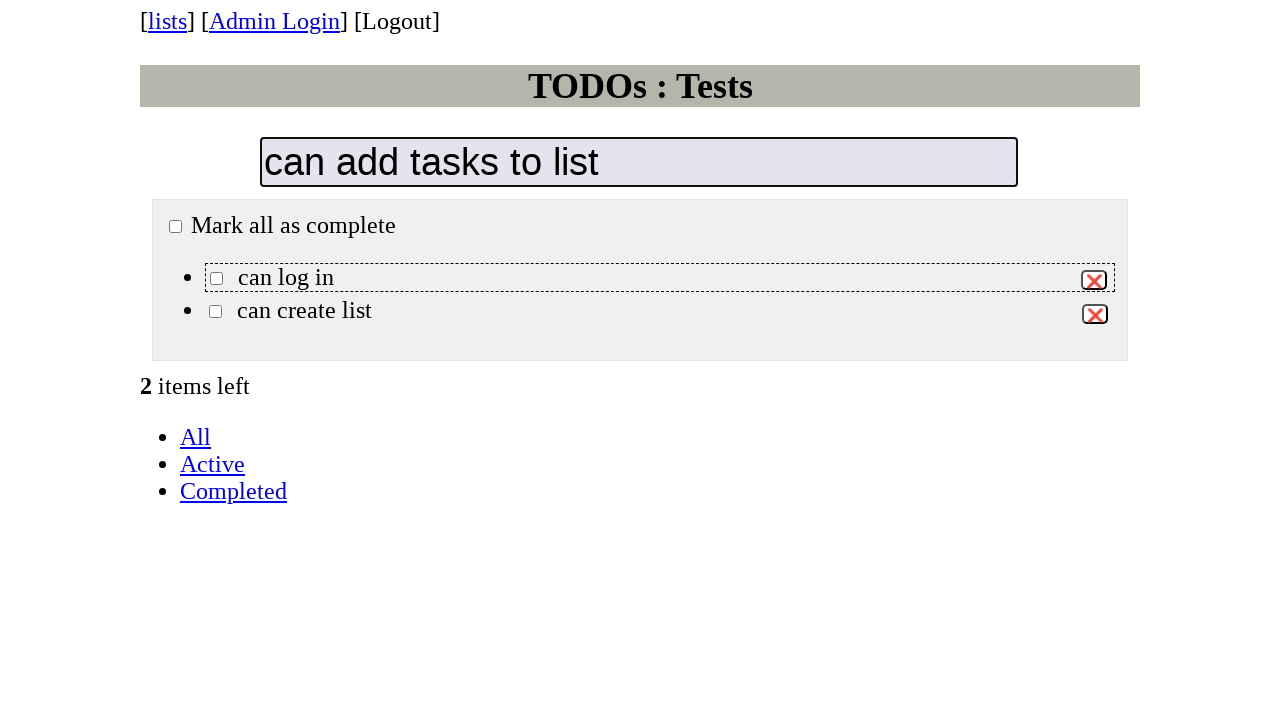

Pressed Enter to add 'can add tasks to list' task
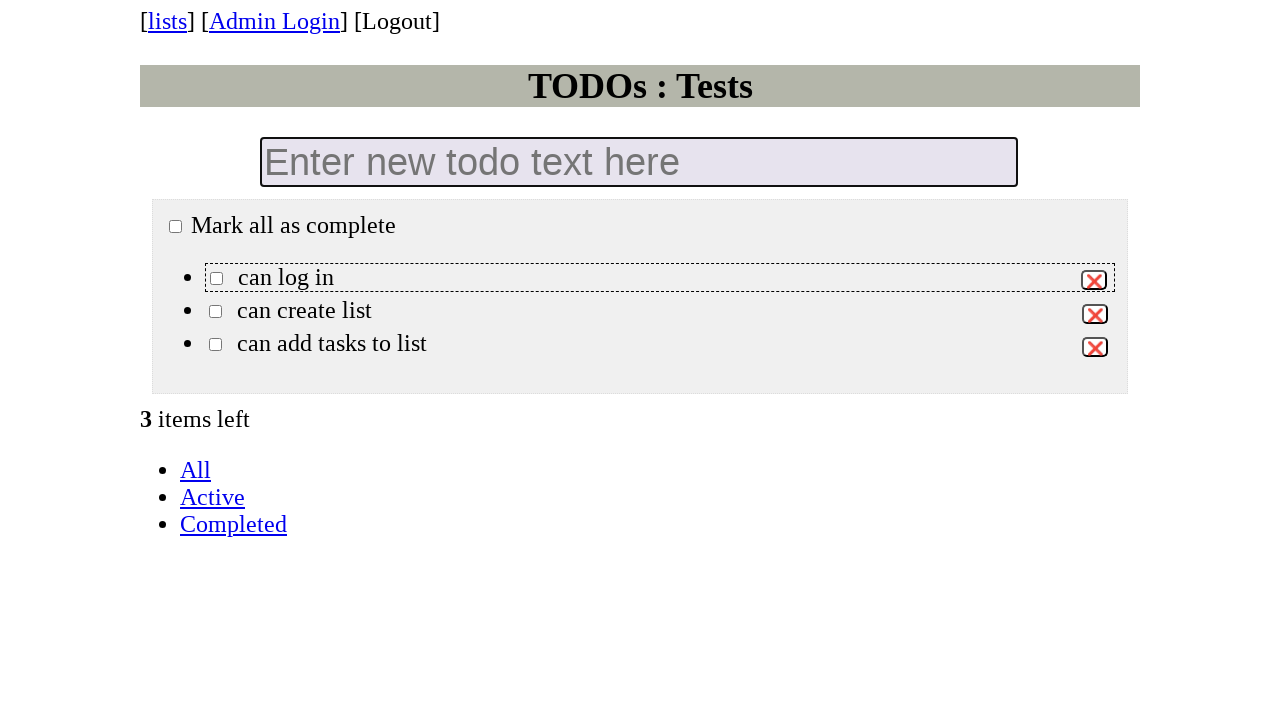

All three tasks loaded and visible in the list
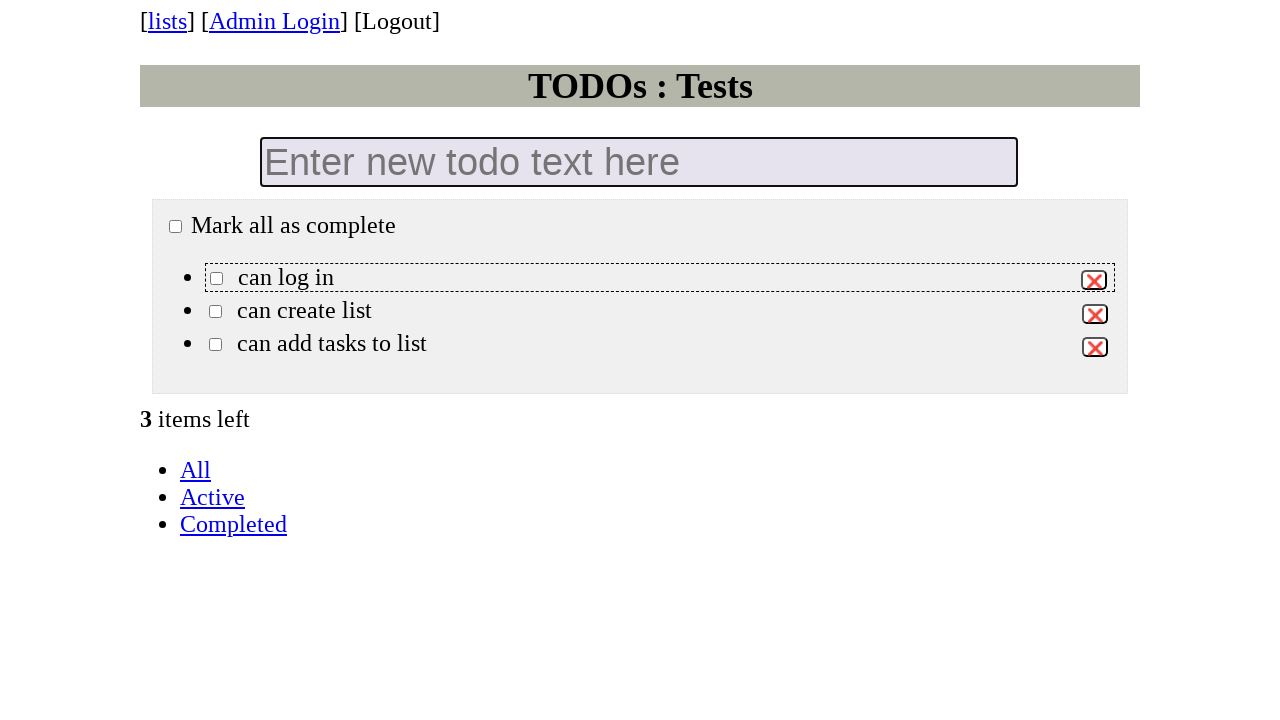

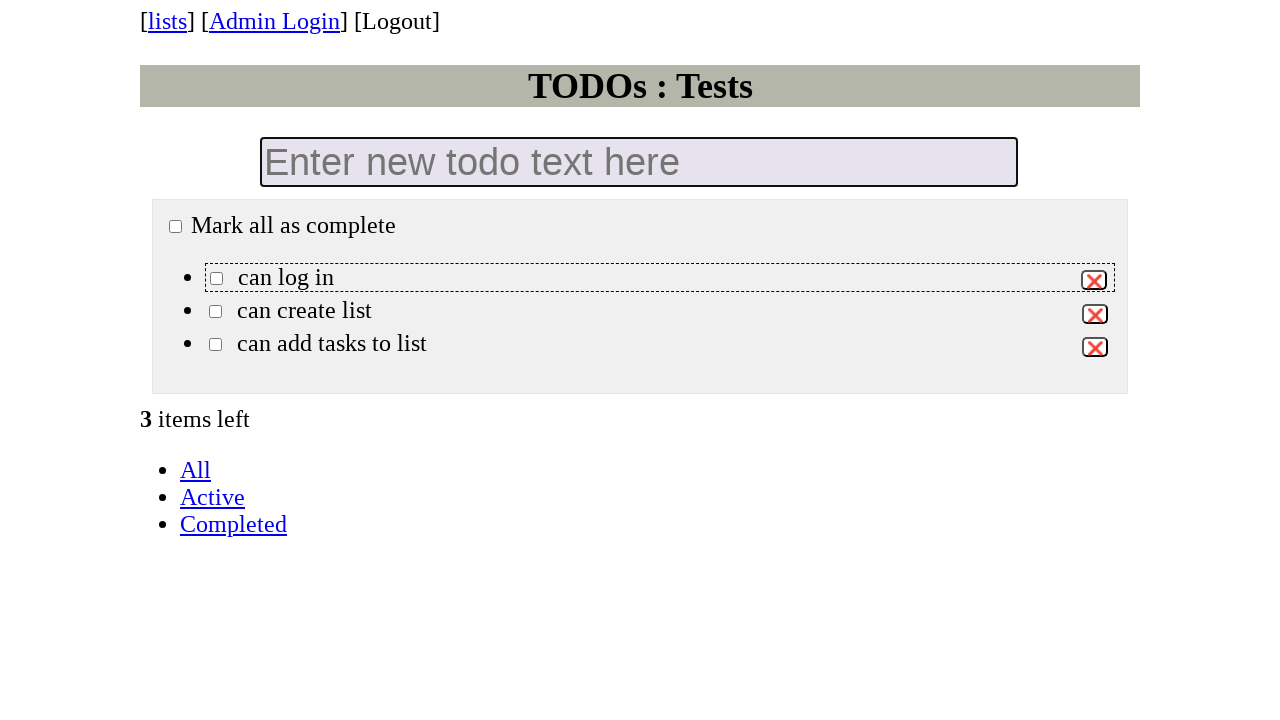